Tests login form submission with email and password fields, handles alert popup, and then clicks a link

Starting URL: https://surendrareddy1248.github.io/WebElementsTesting/

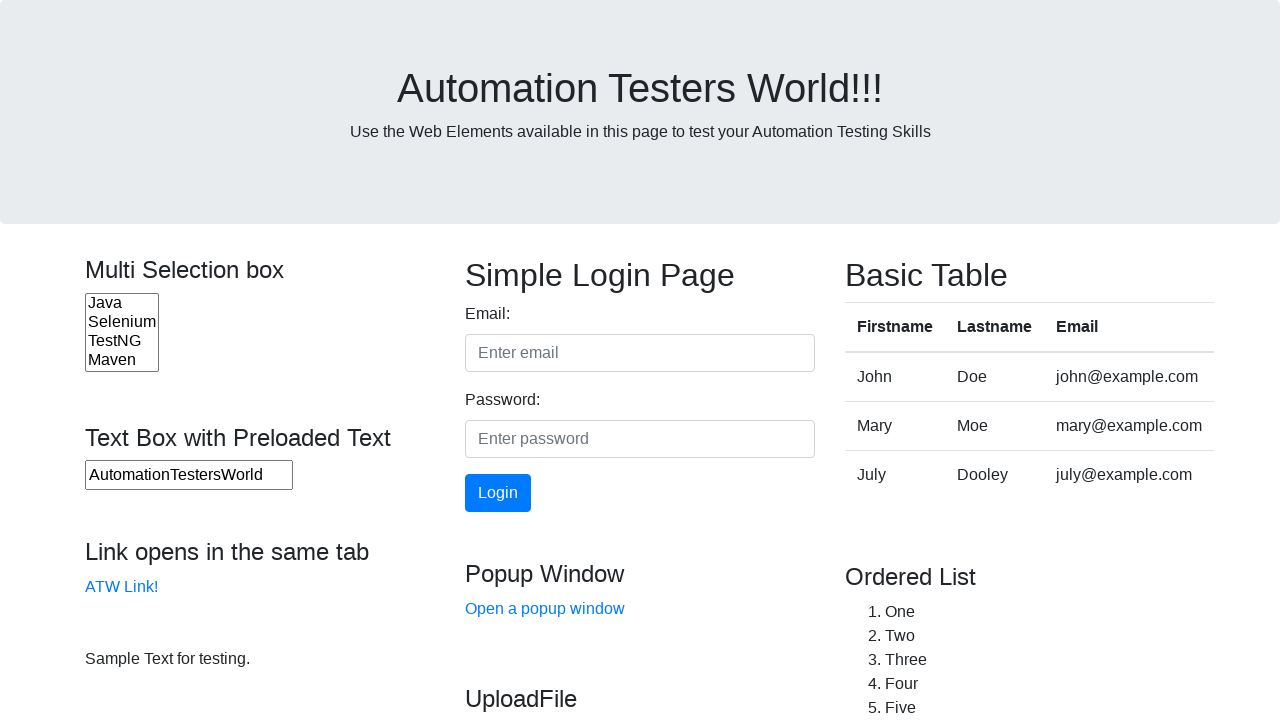

Filled email field with 'testuser123@gmail.com' on #email
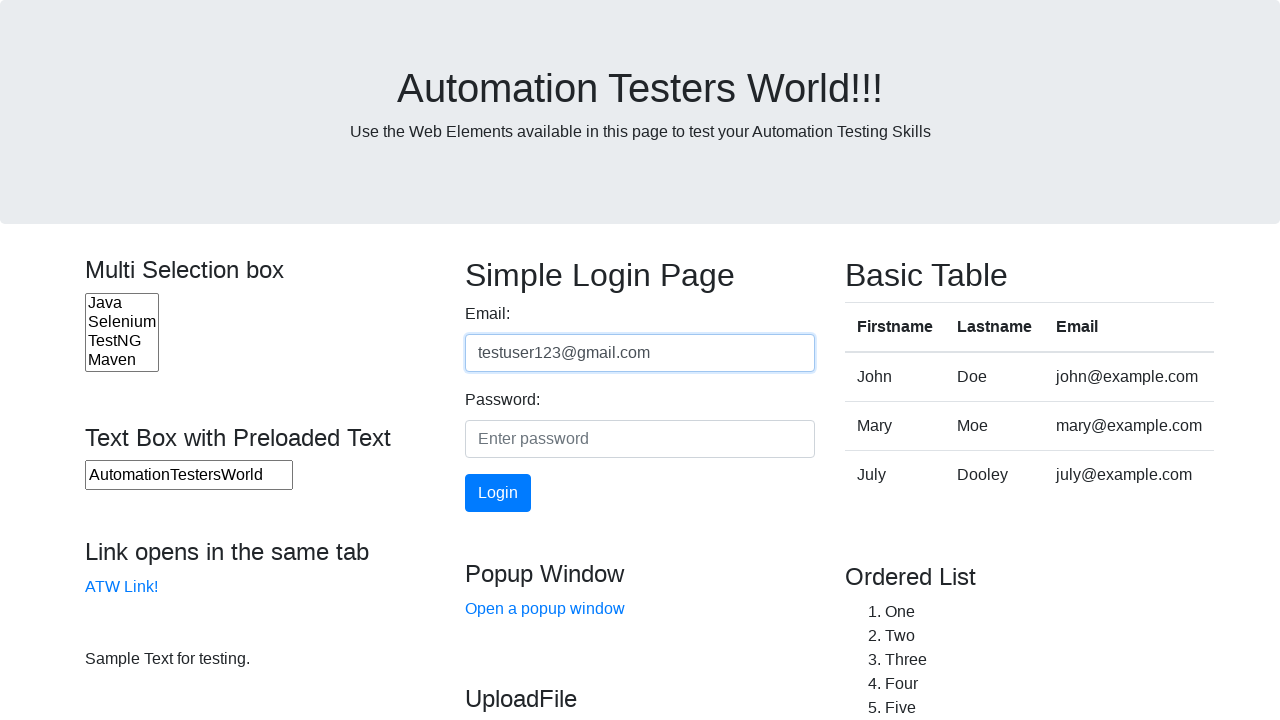

Filled password field with 'pass123456' on #pwd
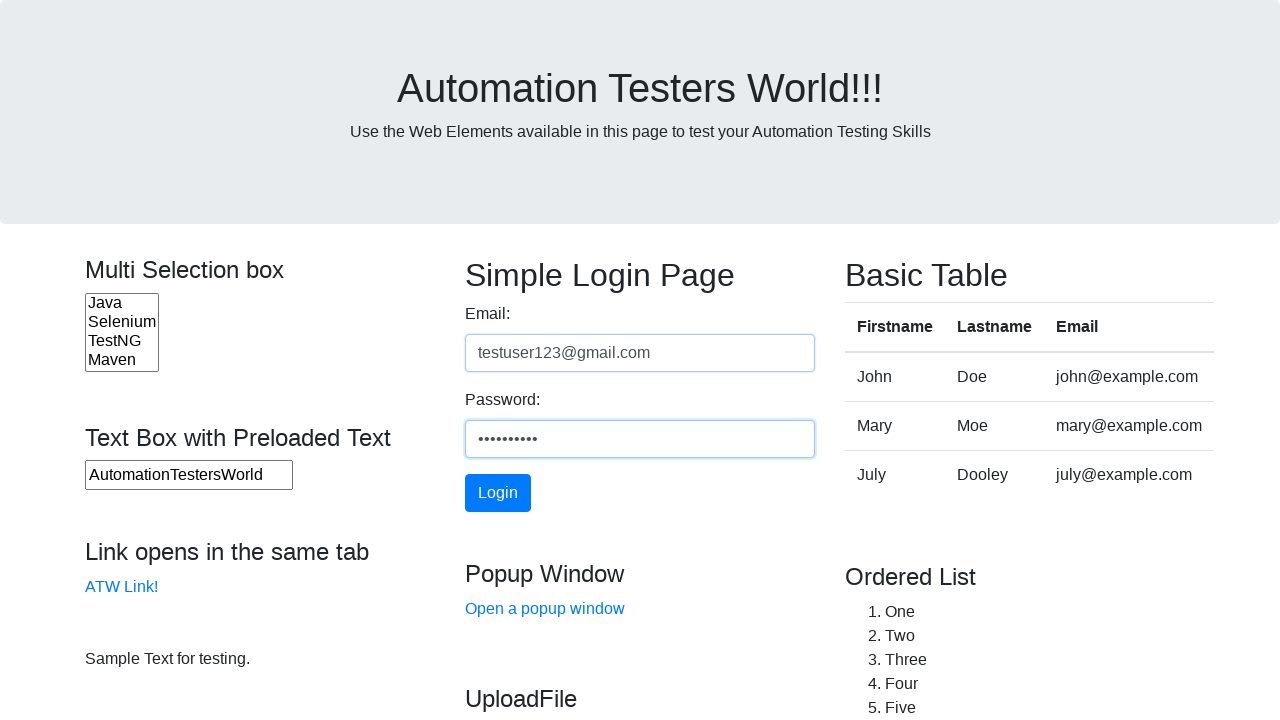

Clicked login submit button at (498, 493) on xpath=/html/body/div[2]/div/div[2]/div[1]/form/button
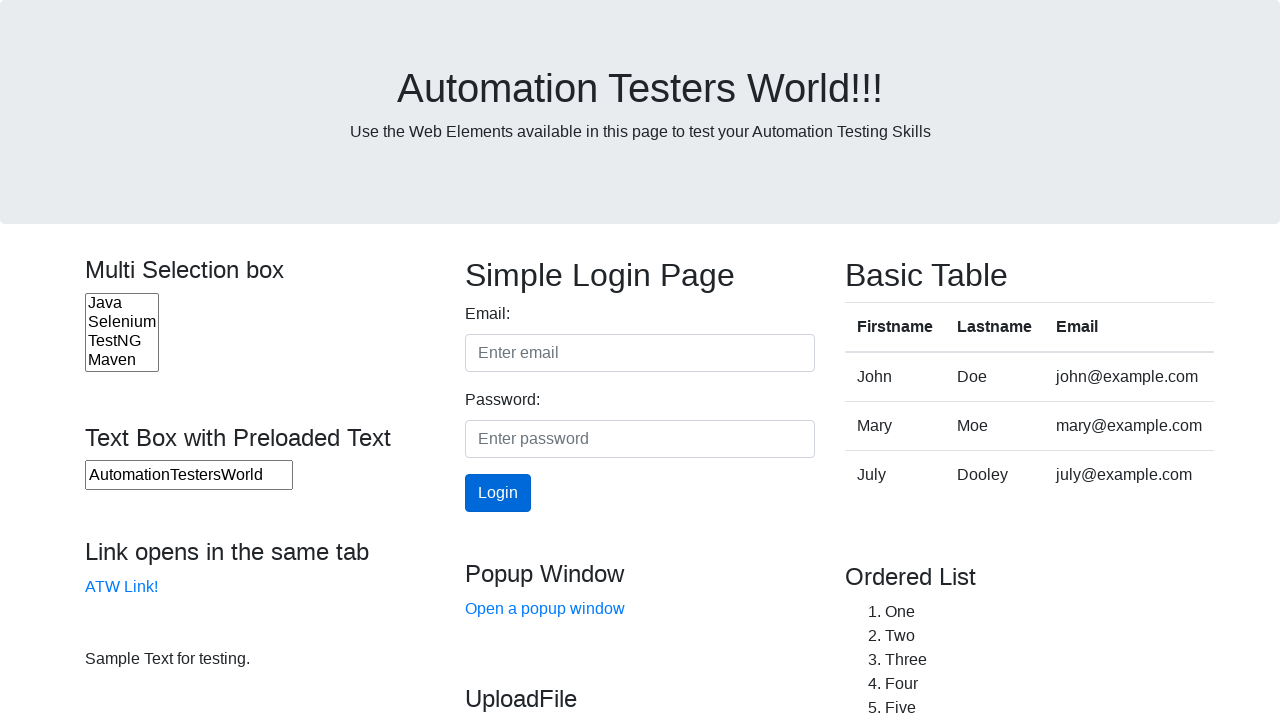

Set up alert dialog handler to accept alerts
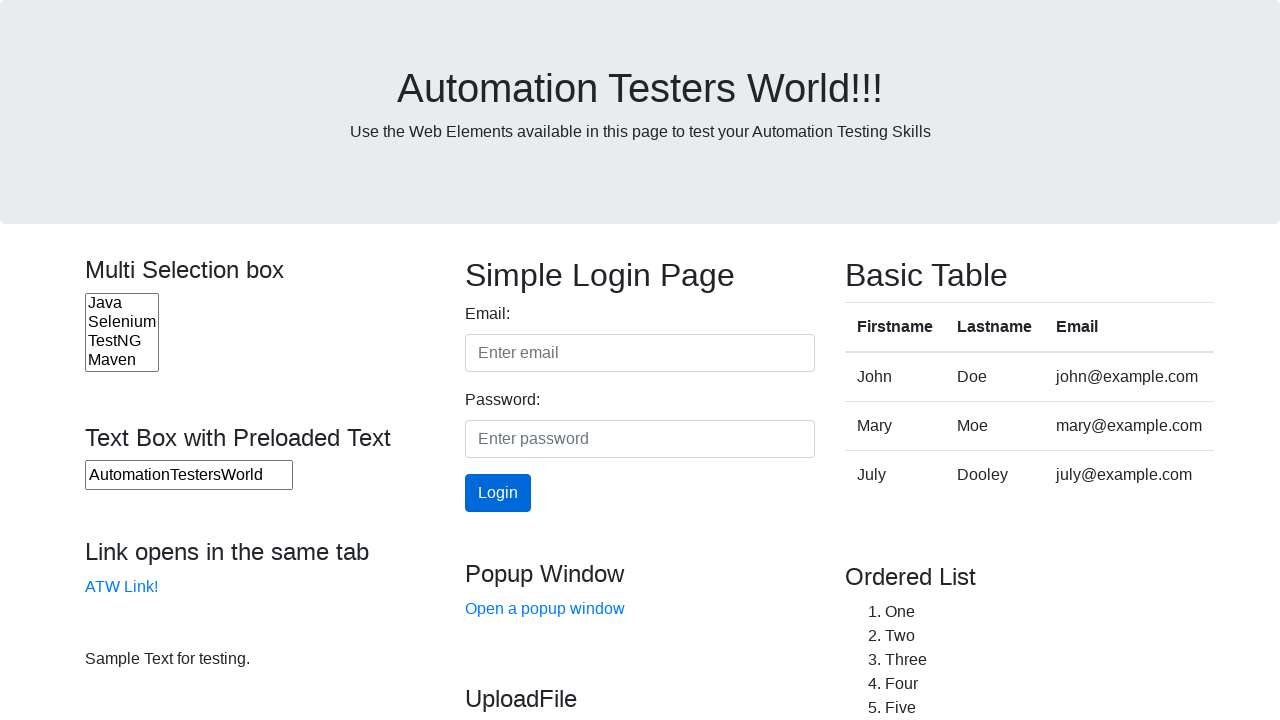

Clicked link2 to switch window/navigate at (122, 360) on #link2
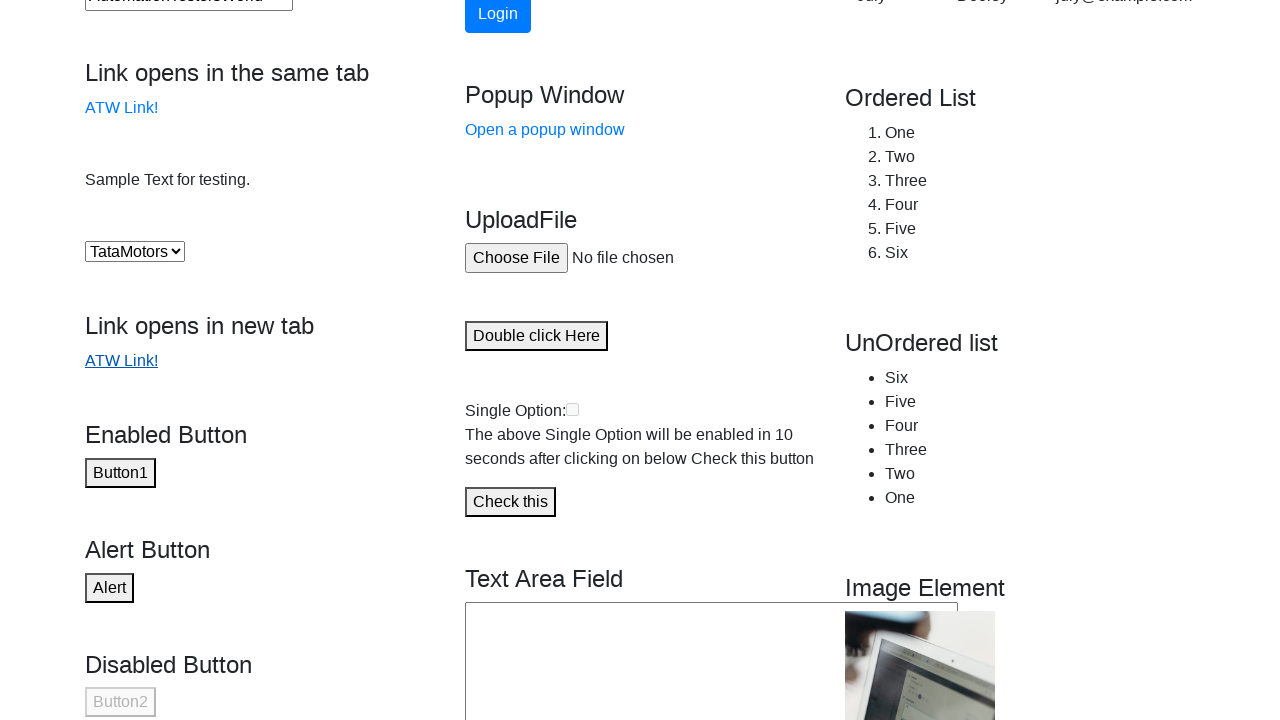

Waited 2 seconds for navigation to complete
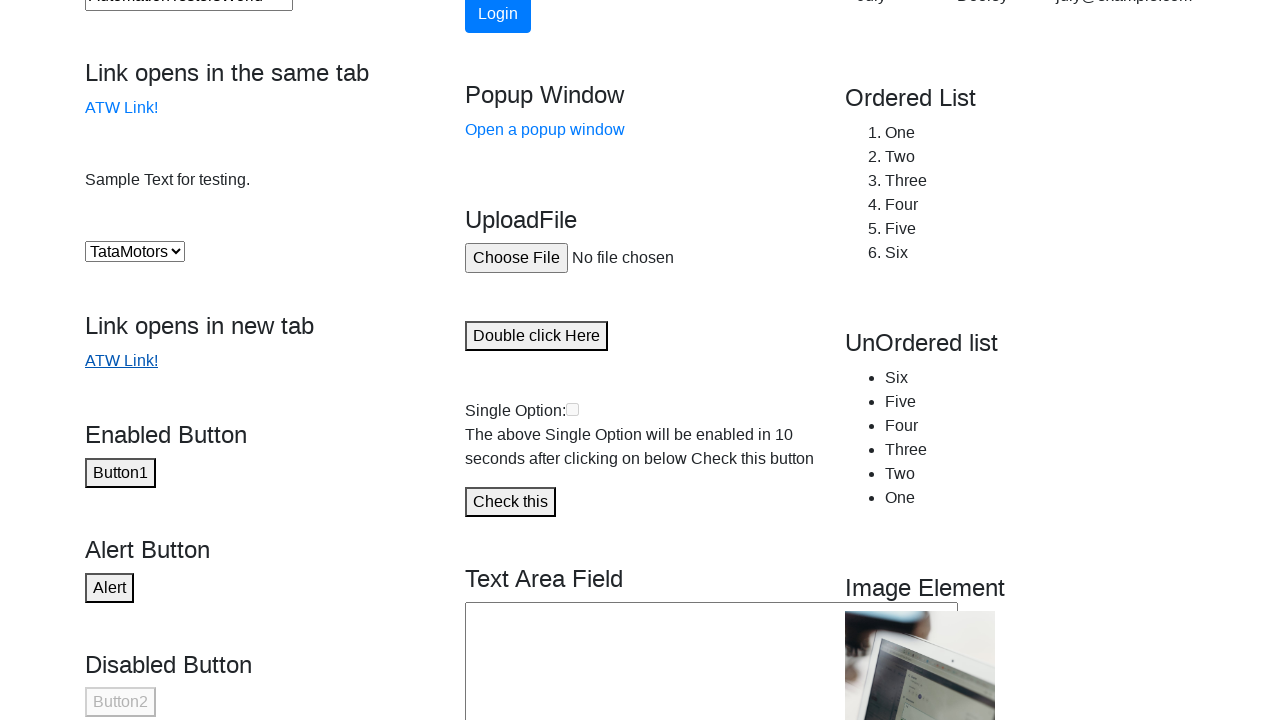

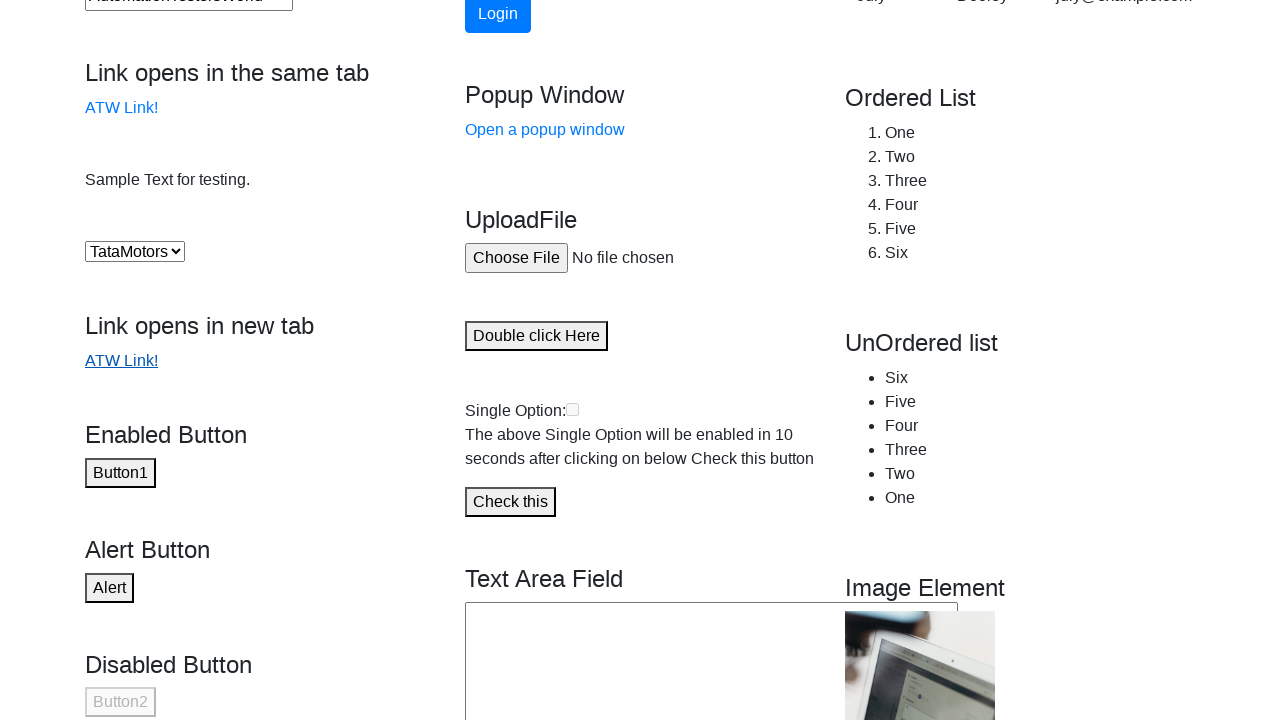